Tests JavaScript alert confirmation dialog by accepting and dismissing it to verify different outcomes are displayed on the page

Starting URL: https://training-support.net/webelements/alerts

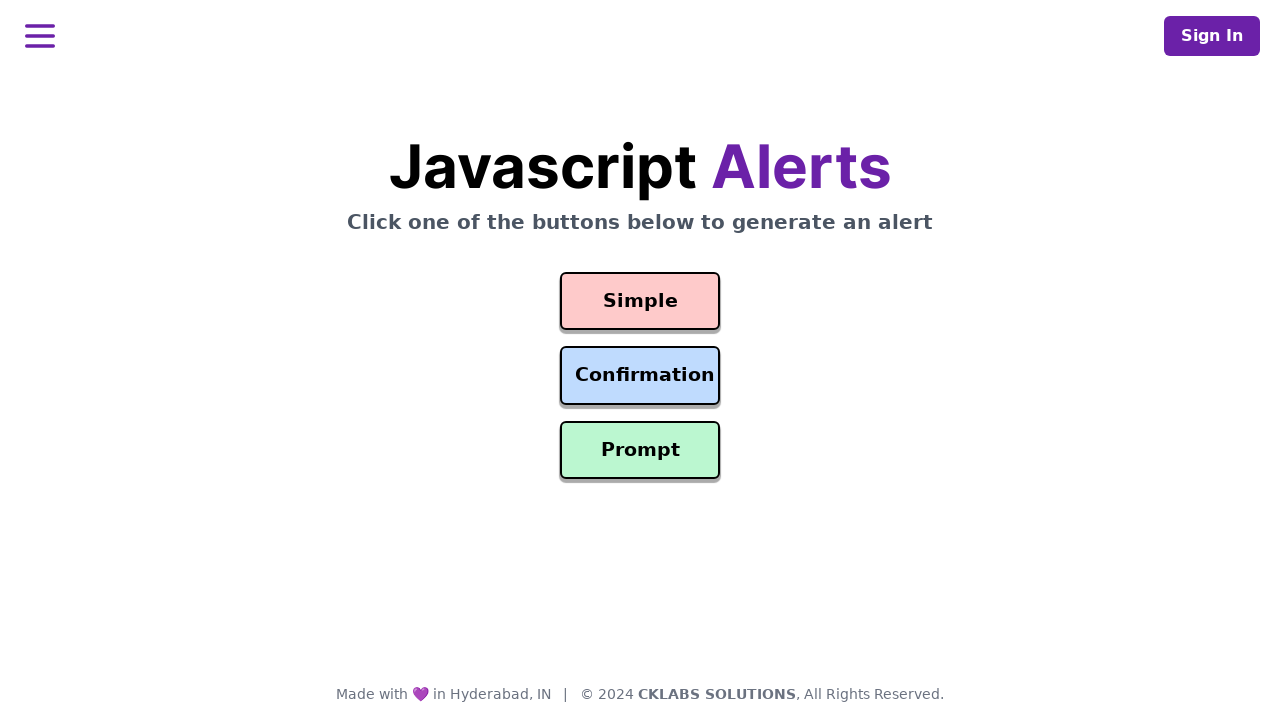

Clicked confirmation button to trigger alert at (640, 376) on #confirmation
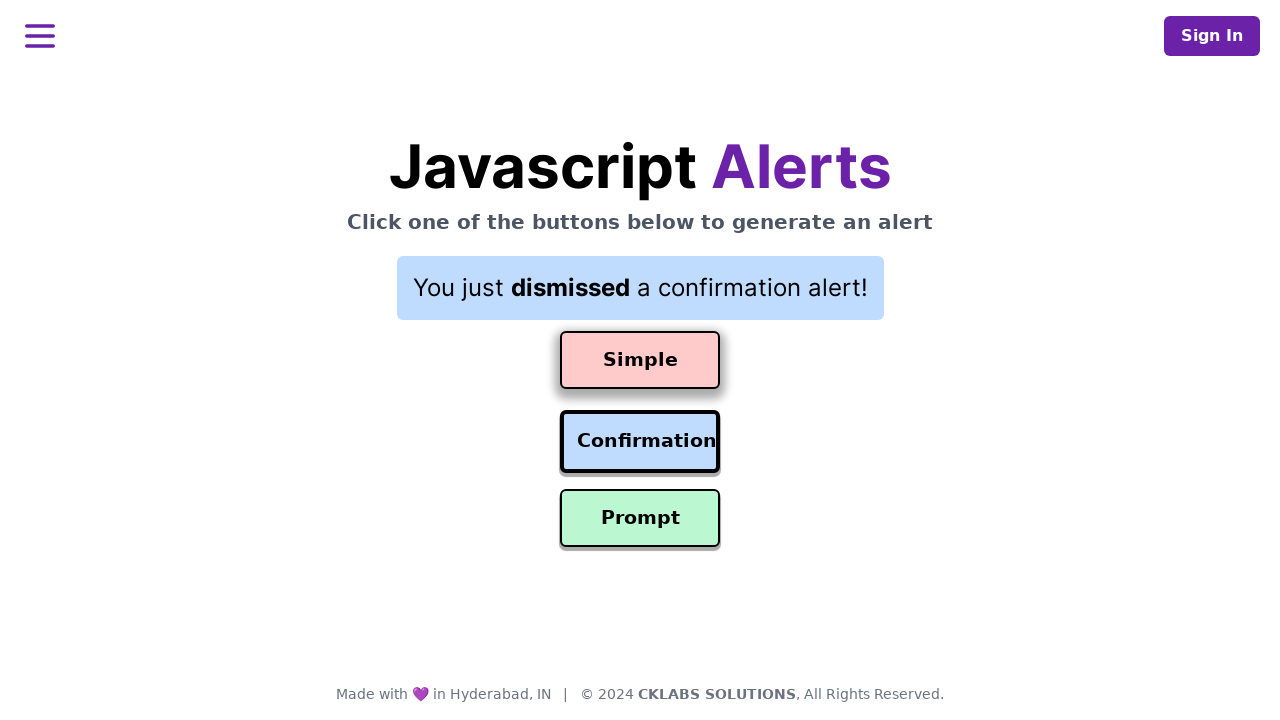

Clicked confirmation button and accepted the alert dialog at (640, 442) on #confirmation
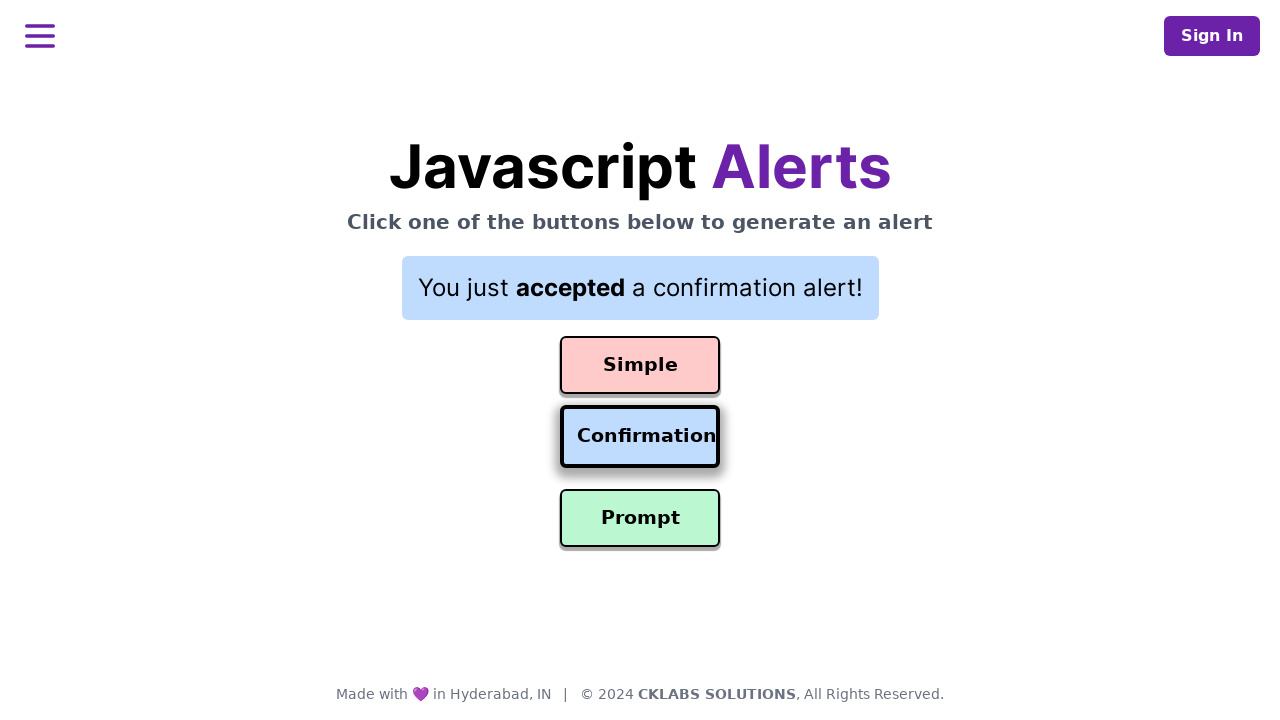

Result element appeared after accepting alert
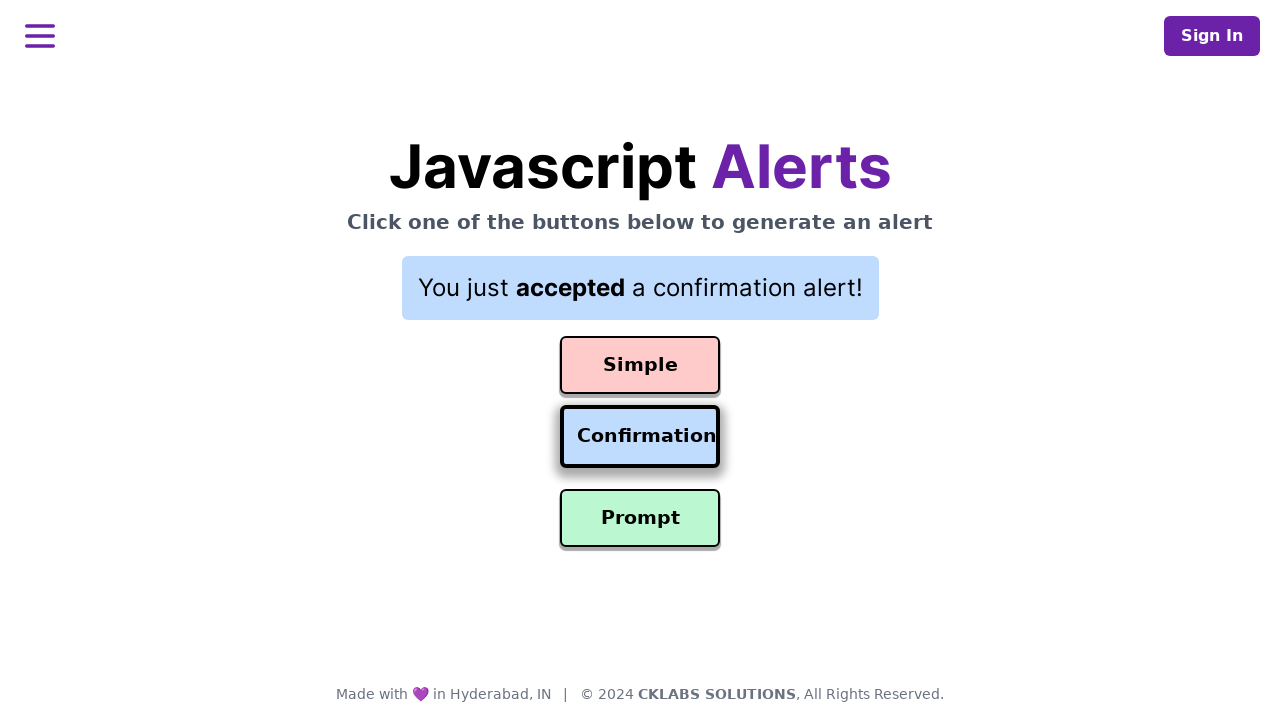

Clicked confirmation button again to trigger another alert at (640, 437) on #confirmation
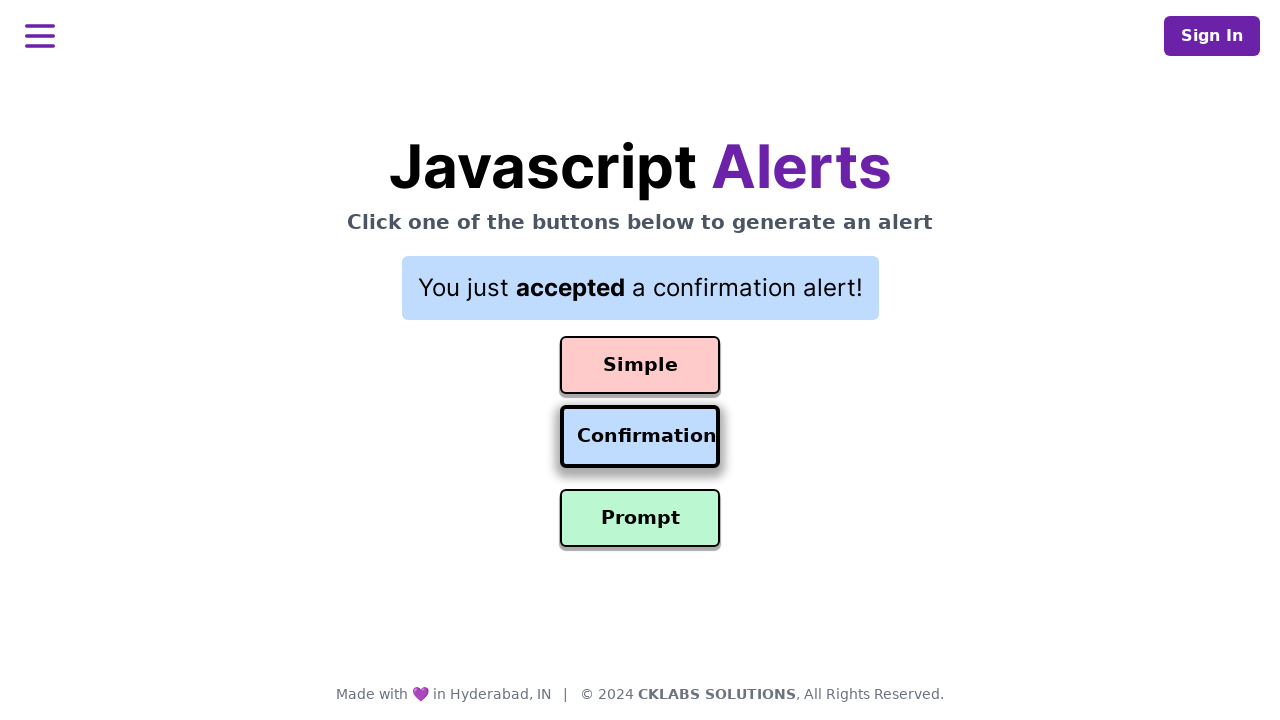

Clicked confirmation button and dismissed the alert dialog at (640, 437) on #confirmation
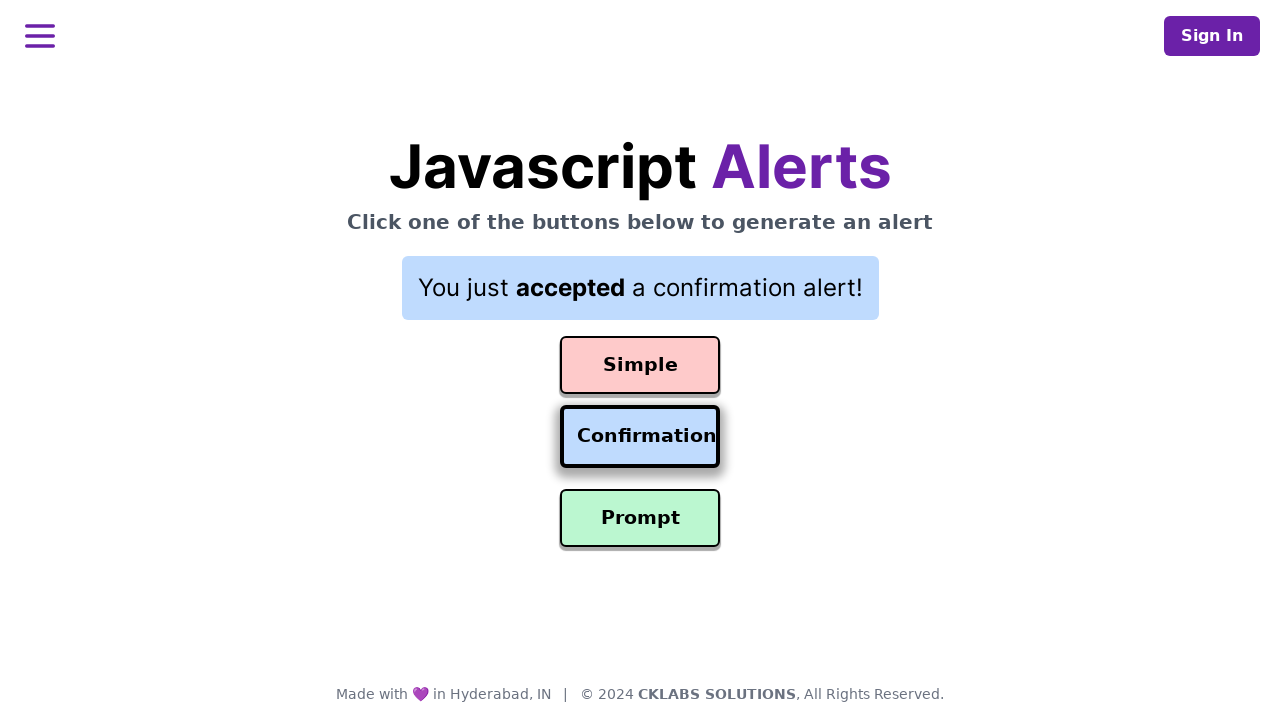

Result element appeared after dismissing alert
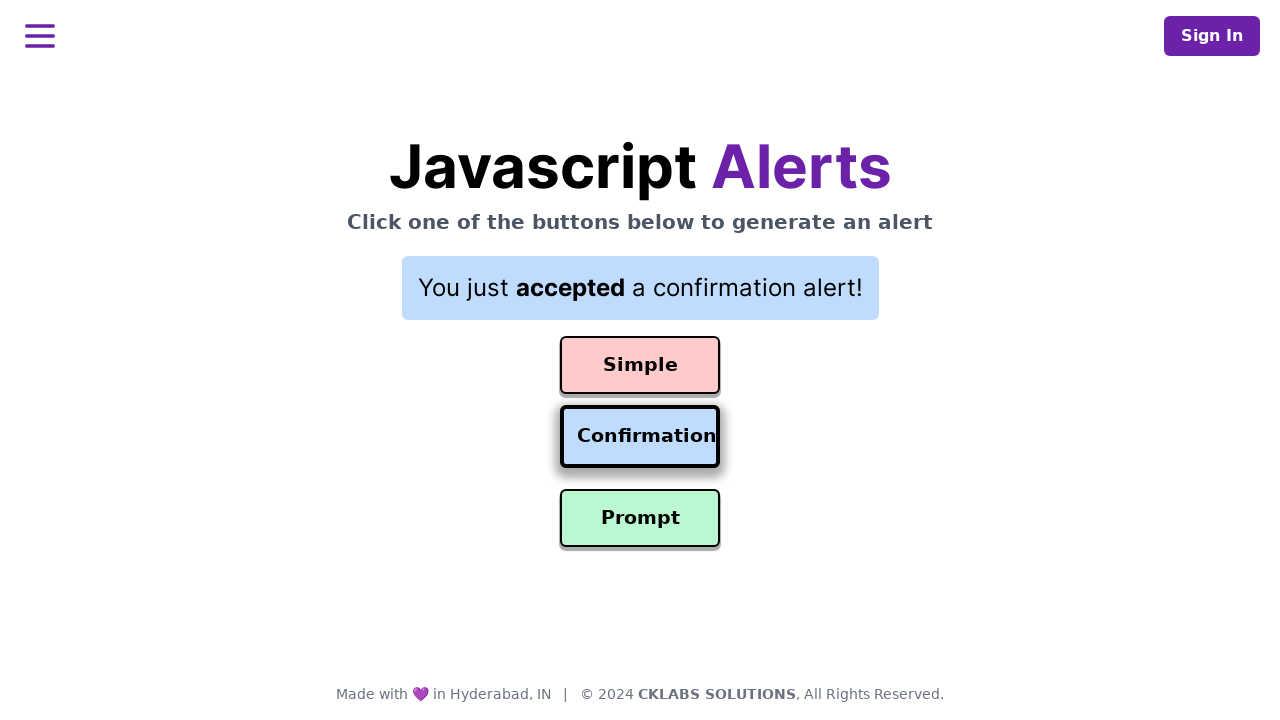

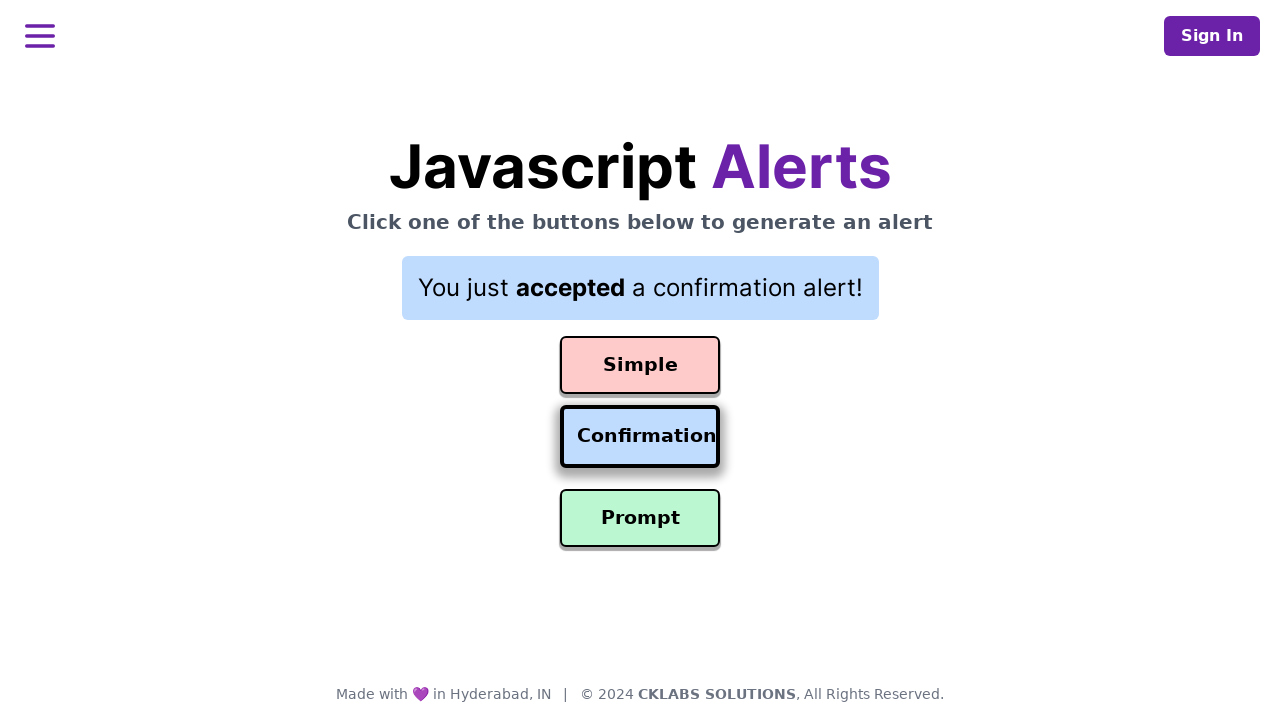